Tests the search functionality on an e-commerce site by entering "Tomato" in the search field and clicking the search button

Starting URL: https://rahulshettyacademy.com/seleniumPractise/#/

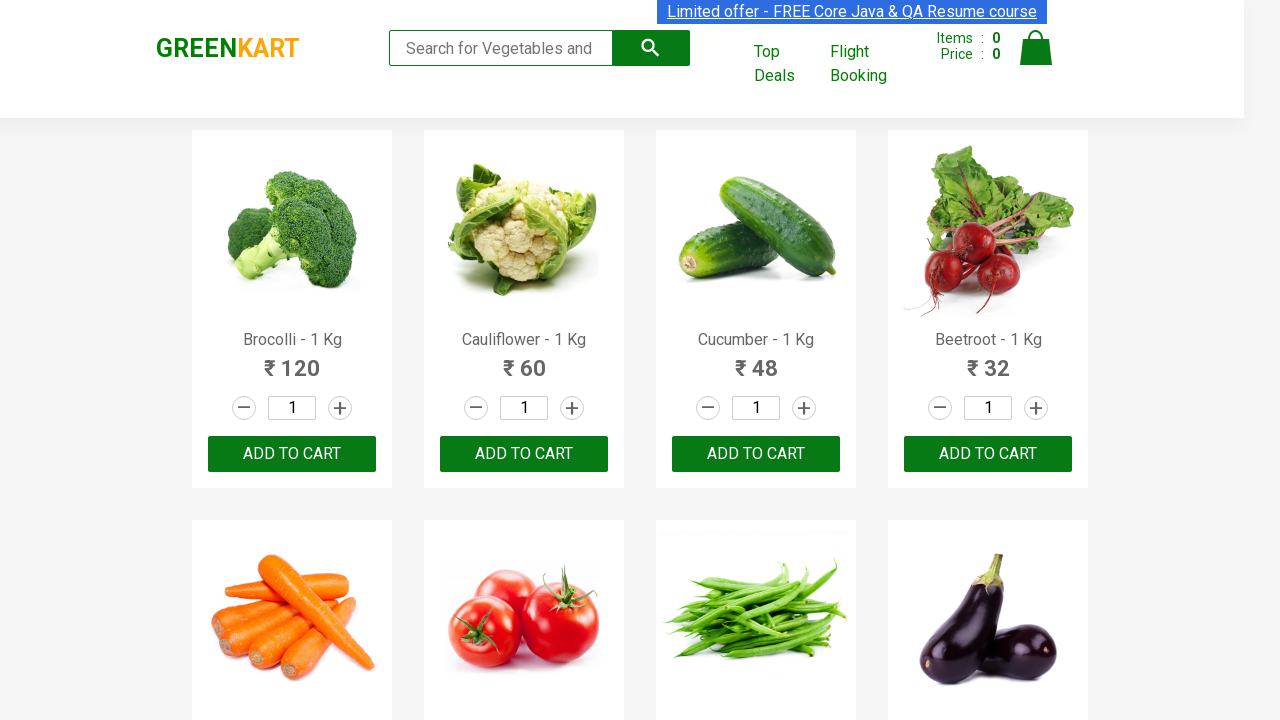

Filled search field with 'Tomato' on input[class="search-keyword"]
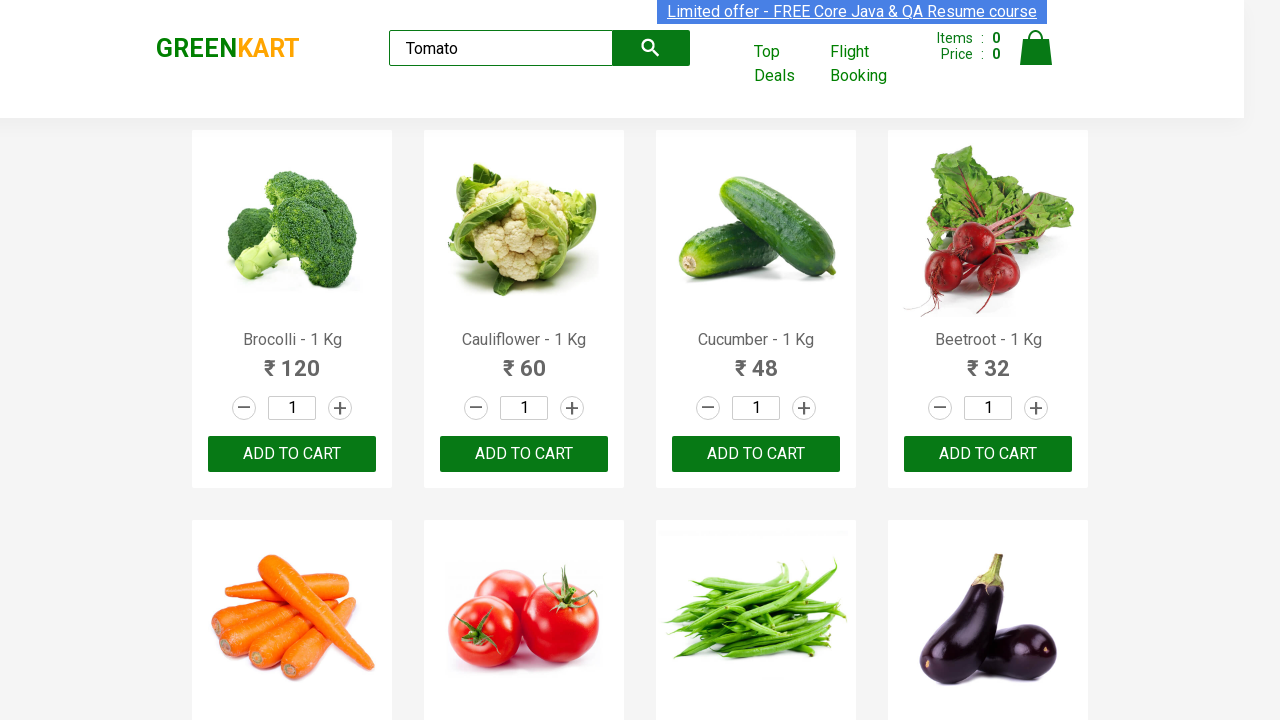

Clicked search button to search for Tomato at (651, 48) on button[class="search-button"]
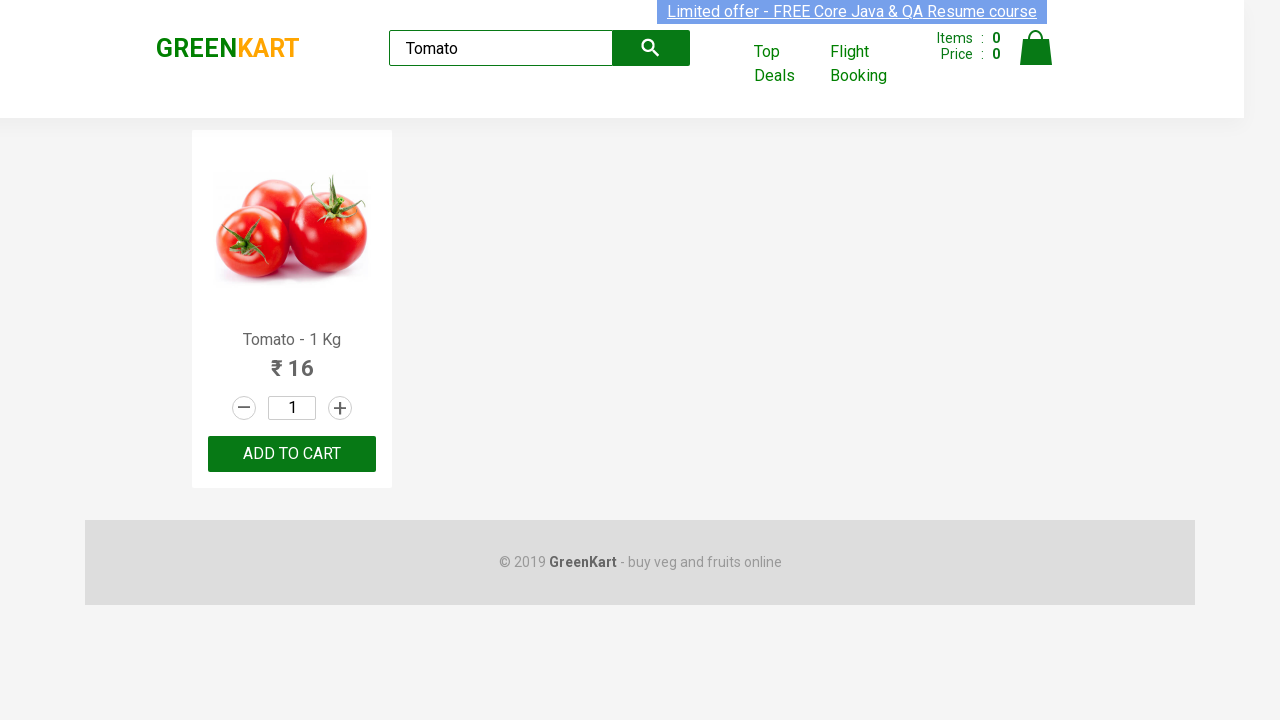

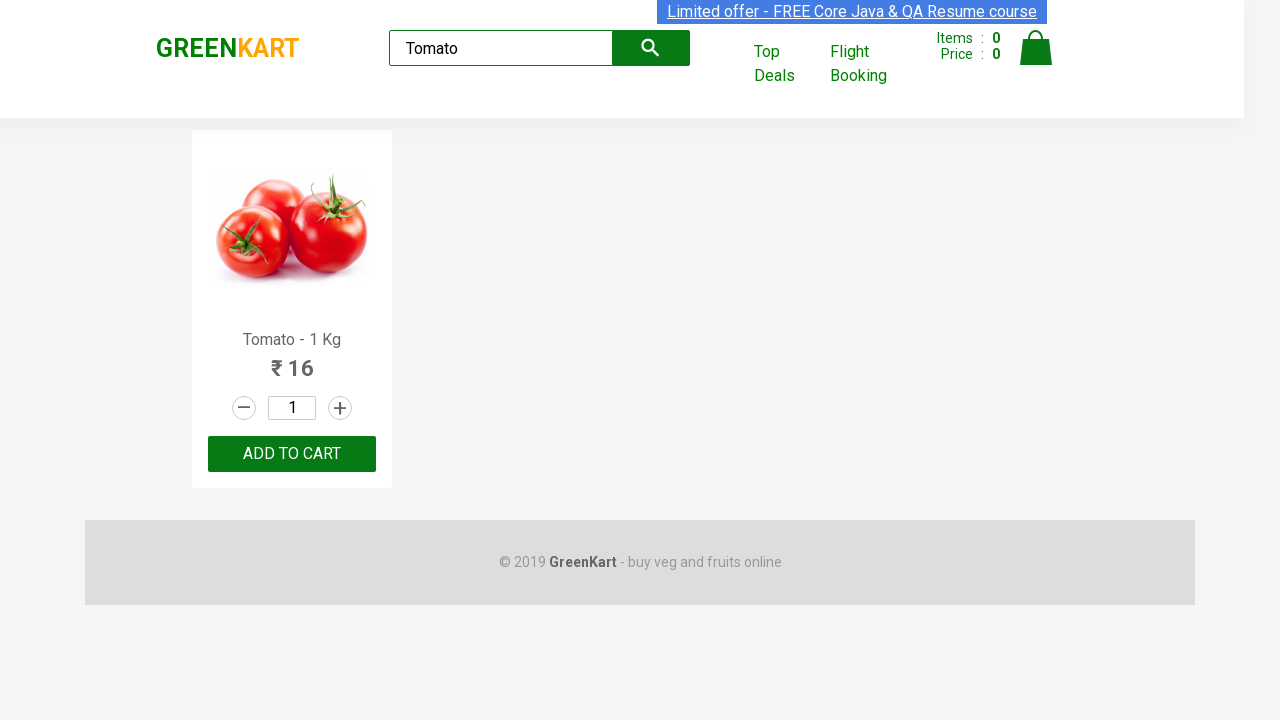